Tests hover menu interaction by moving to a menu element and clicking on a submenu link

Starting URL: http://omayo.blogspot.com/

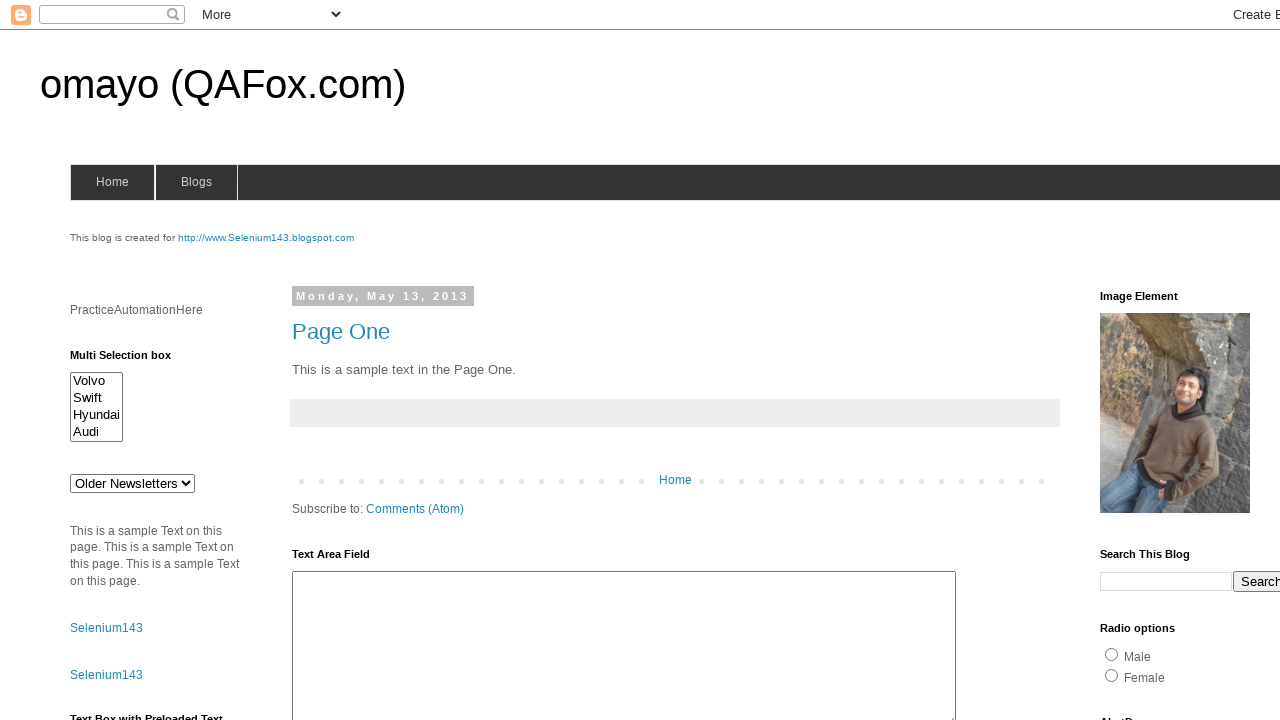

Hovered over blogs menu to reveal dropdown at (196, 182) on #blogsmenu
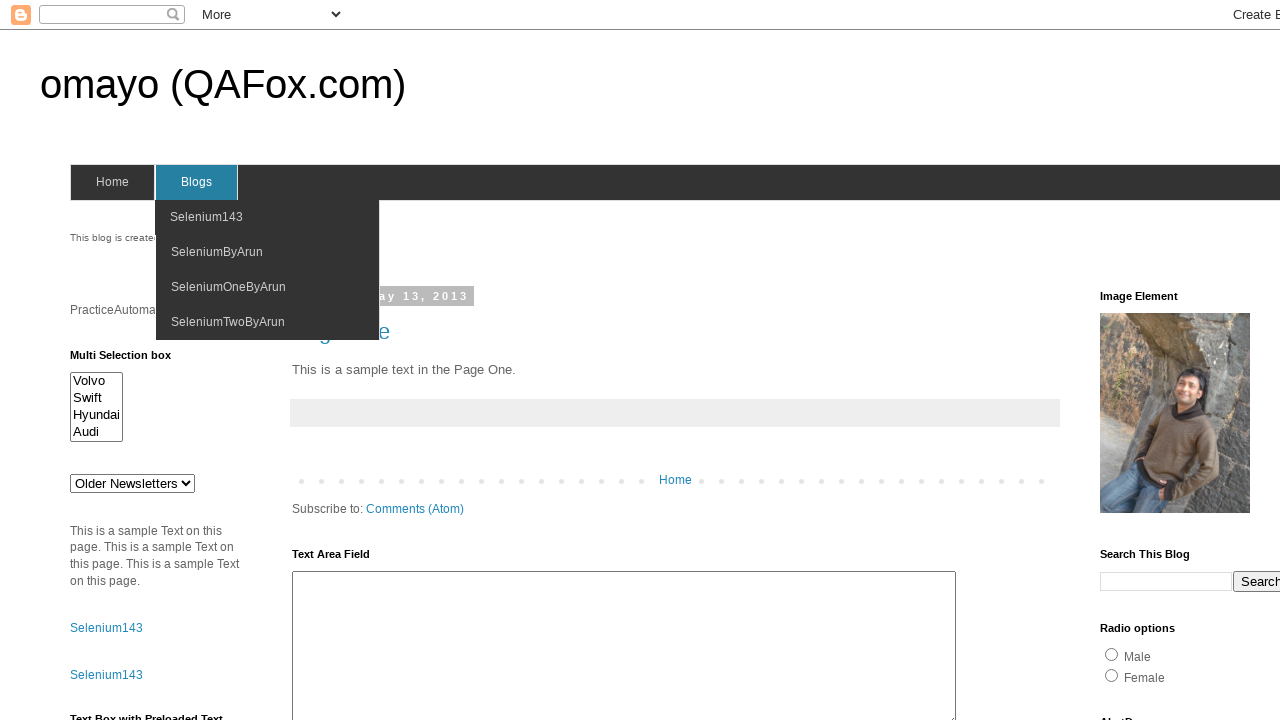

Waited for dropdown menu to appear
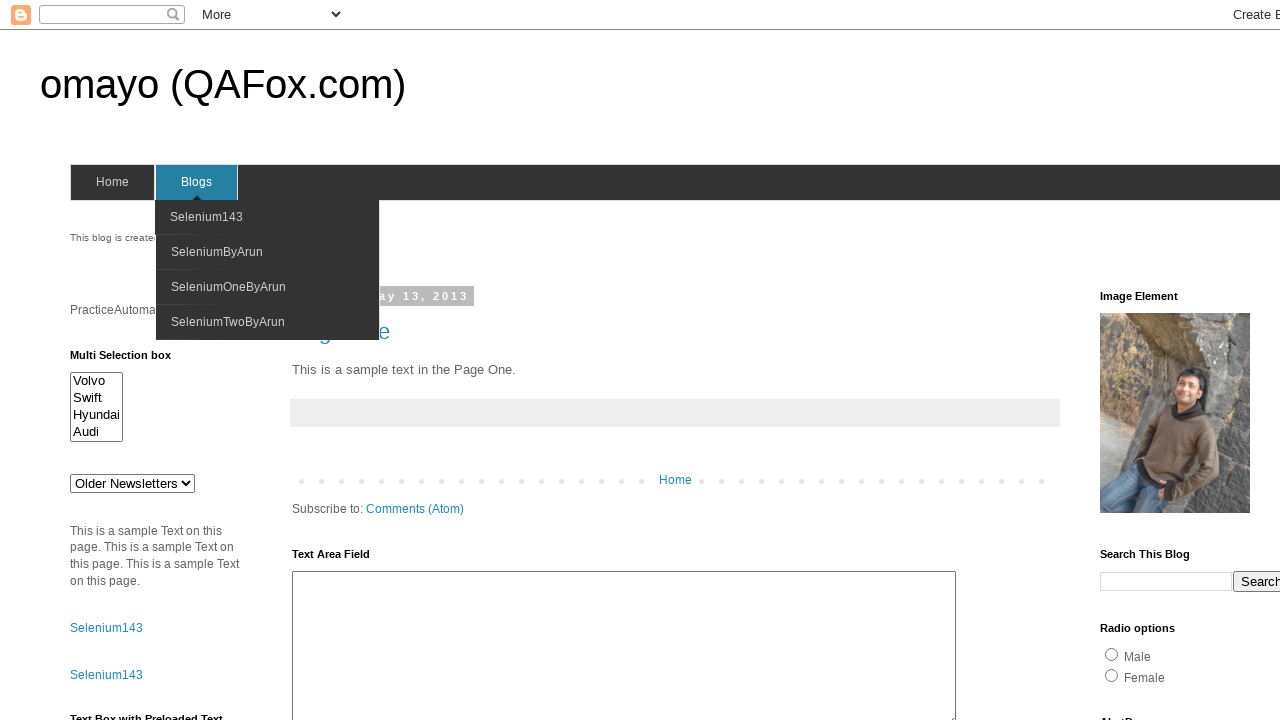

Clicked on SeleniumByArun submenu link at (217, 252) on text=SeleniumByArun
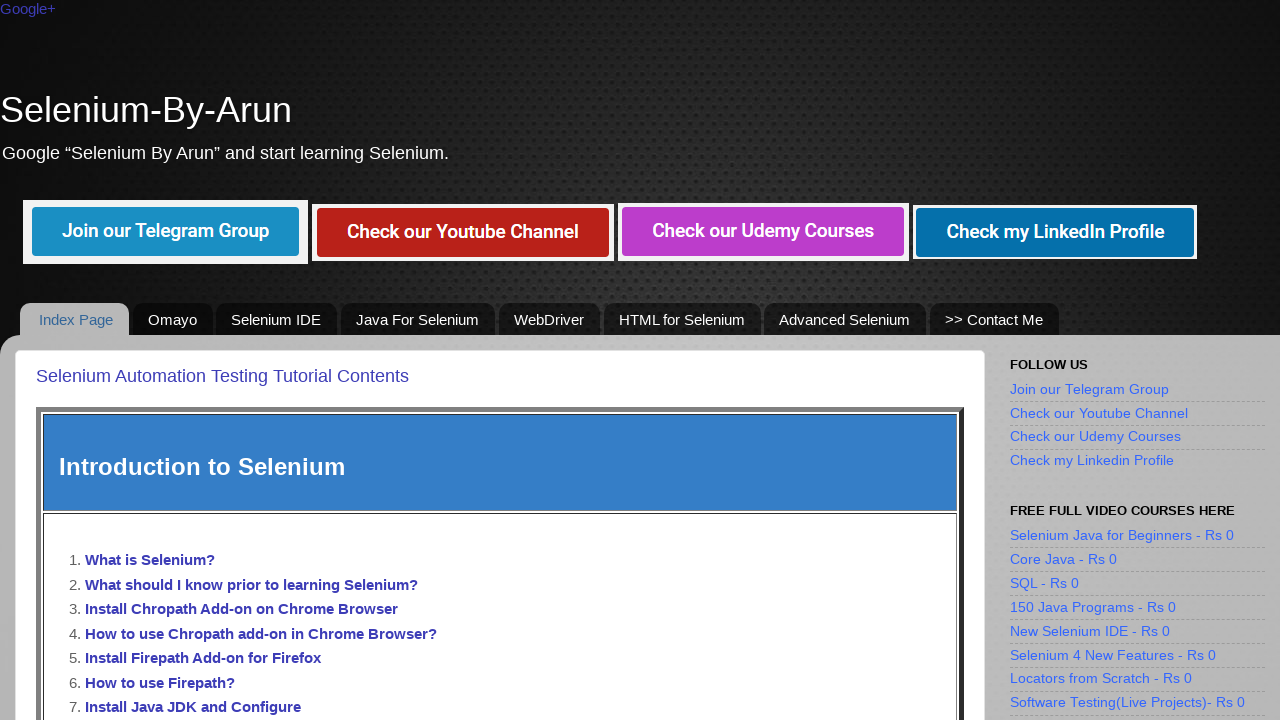

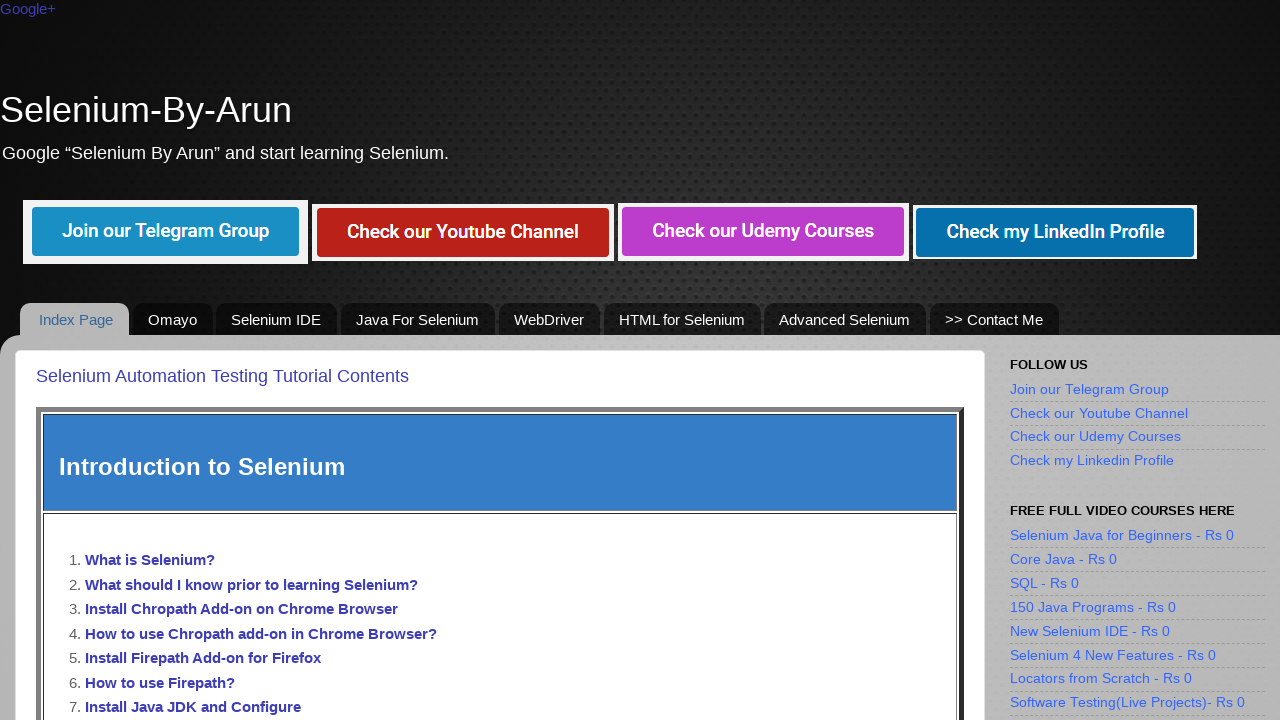